Tests jQuery UI custom dropdown by selecting different number values (5, 15, 3) and verifying each selection is displayed correctly

Starting URL: http://jqueryui.com/resources/demos/selectmenu/default.html

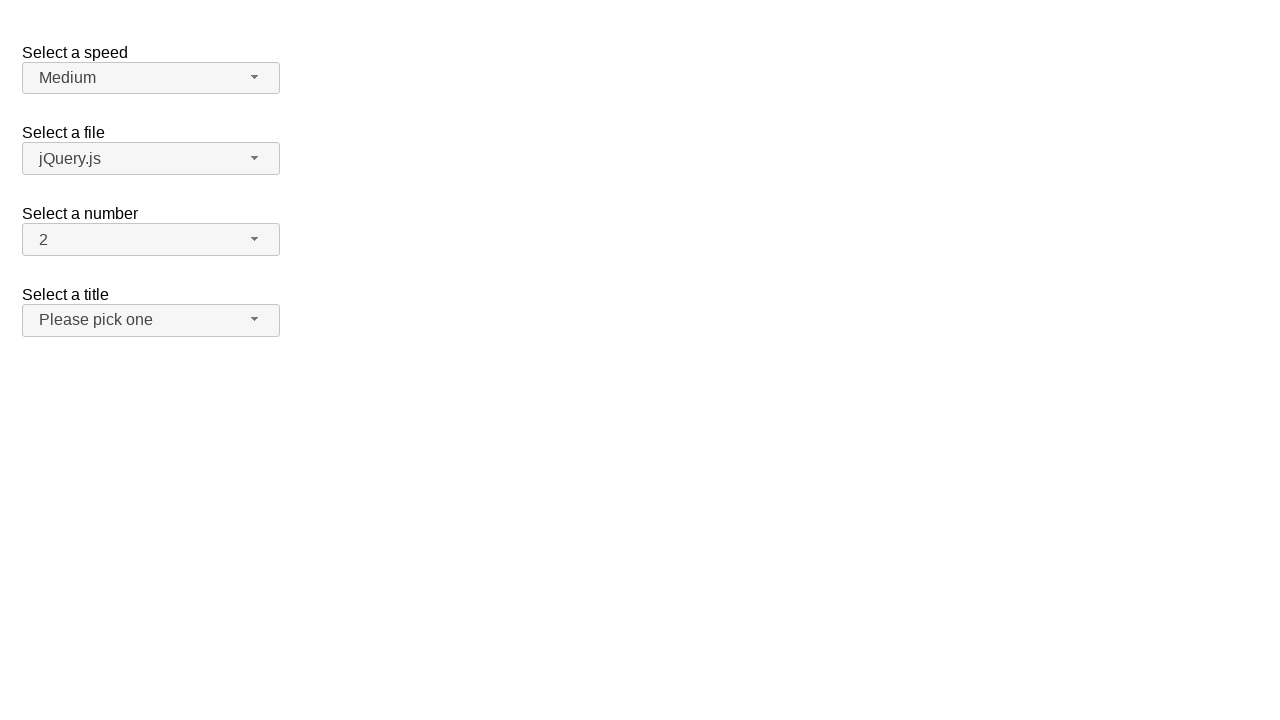

Clicked the jQuery UI dropdown button to open the menu at (255, 239) on xpath=//span[@id='number-button']/span[contains(@class,'ui-selectmenu-icon')]
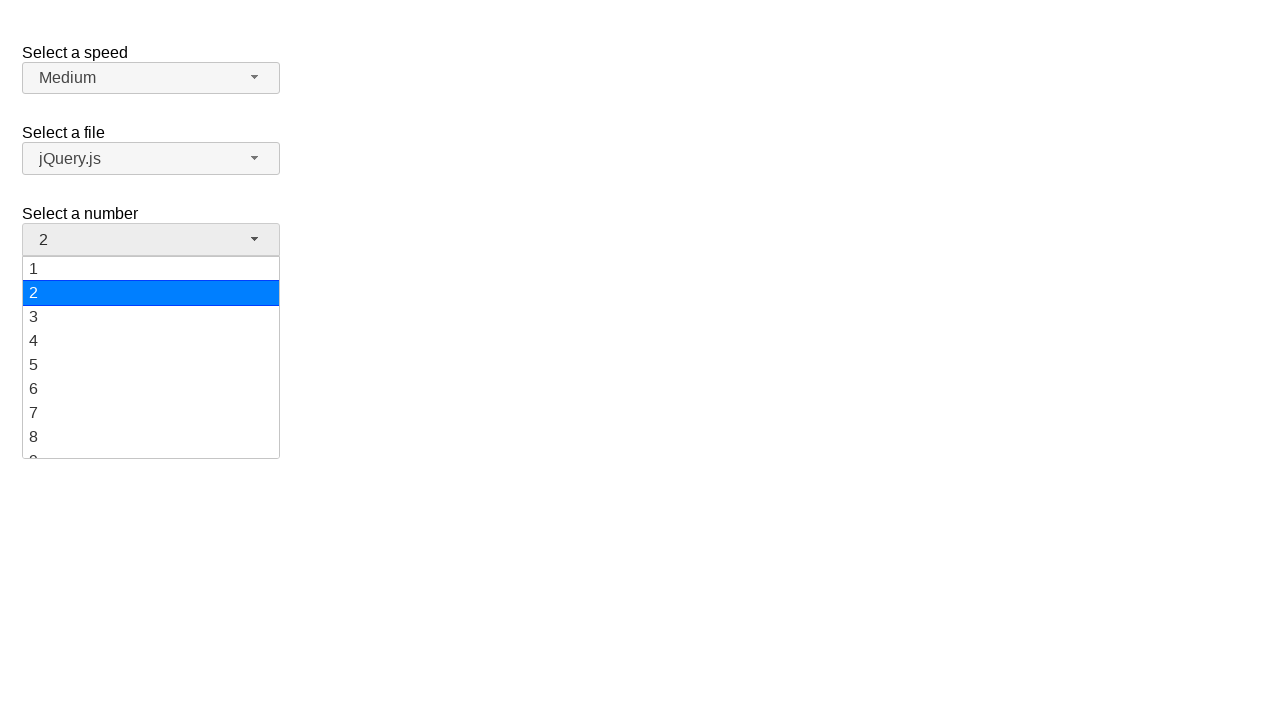

Dropdown menu loaded with number options
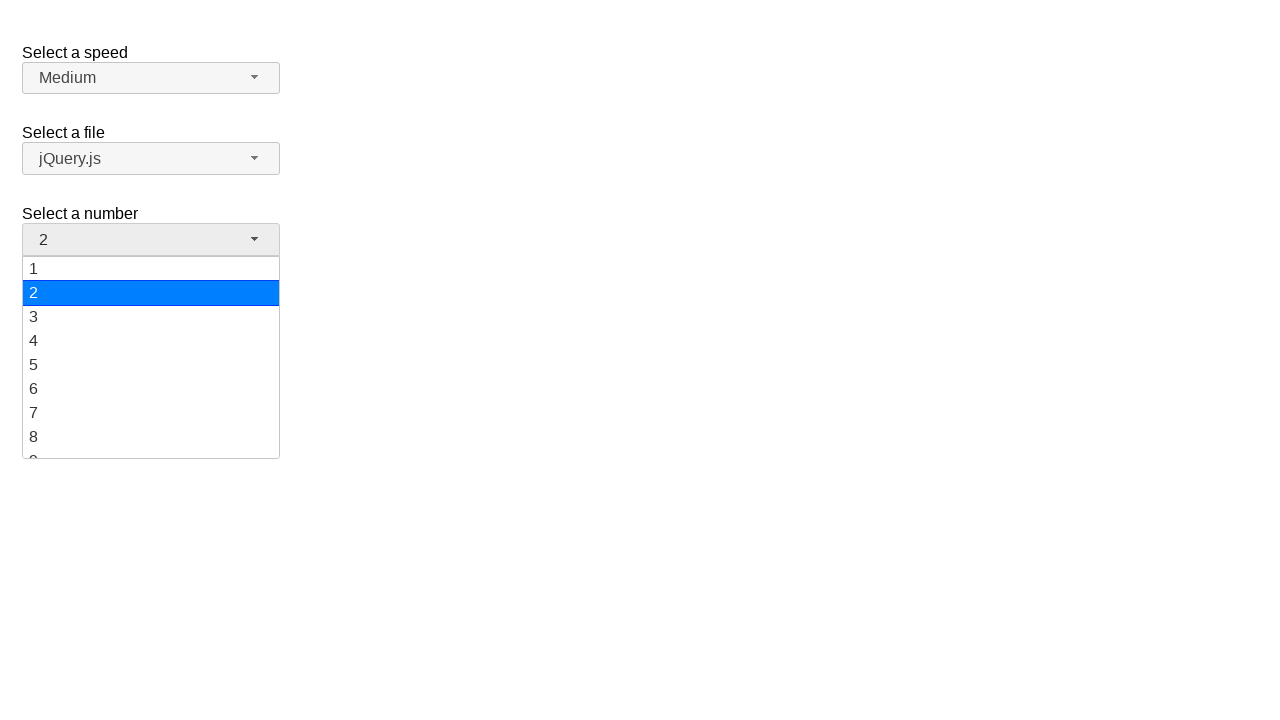

Selected value '5' from the dropdown at (151, 365) on xpath=//ul[@id='number-menu']//div[text()='5']
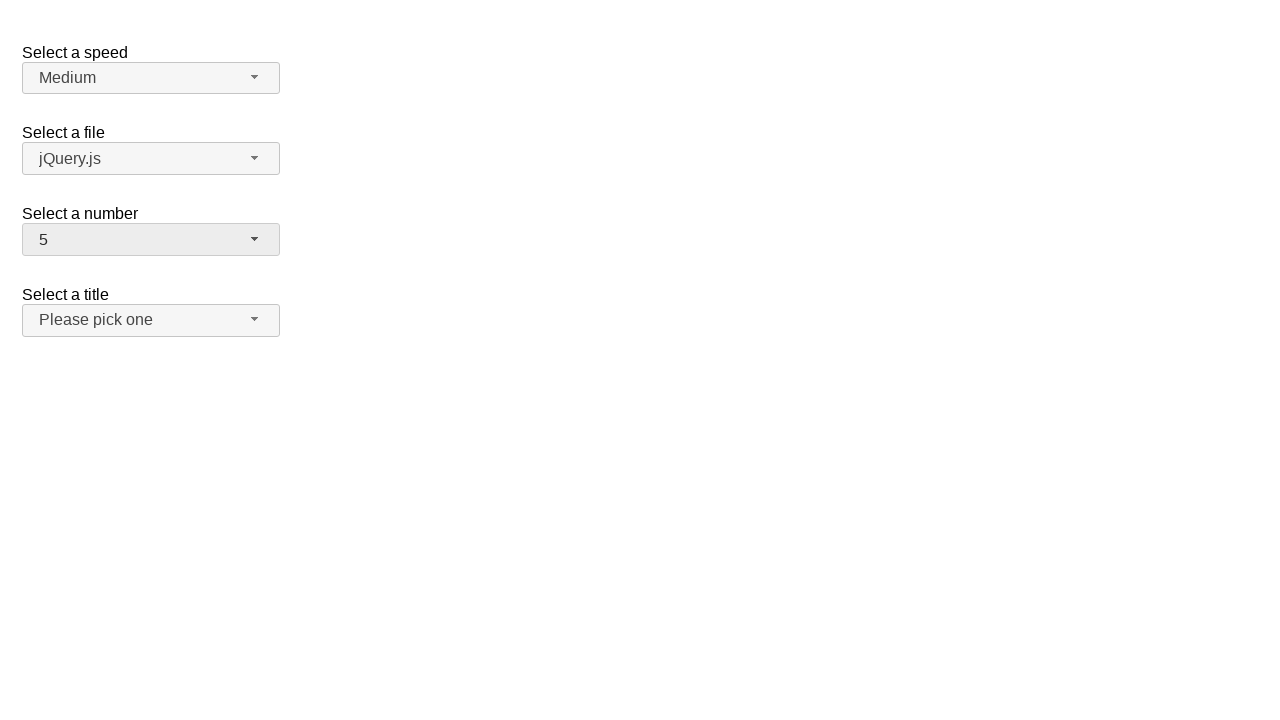

Verified that '5' is now displayed as the selected value
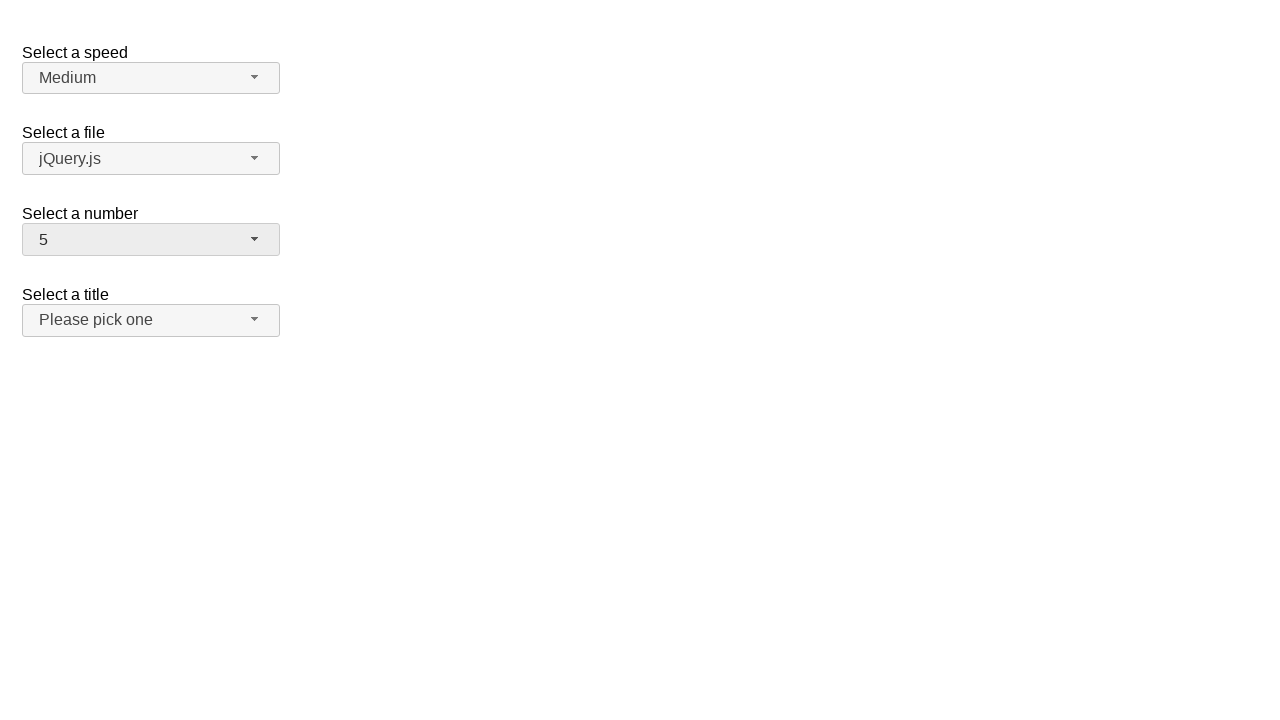

Clicked the dropdown button to open the menu again at (255, 239) on xpath=//span[@id='number-button']/span[contains(@class,'ui-selectmenu-icon')]
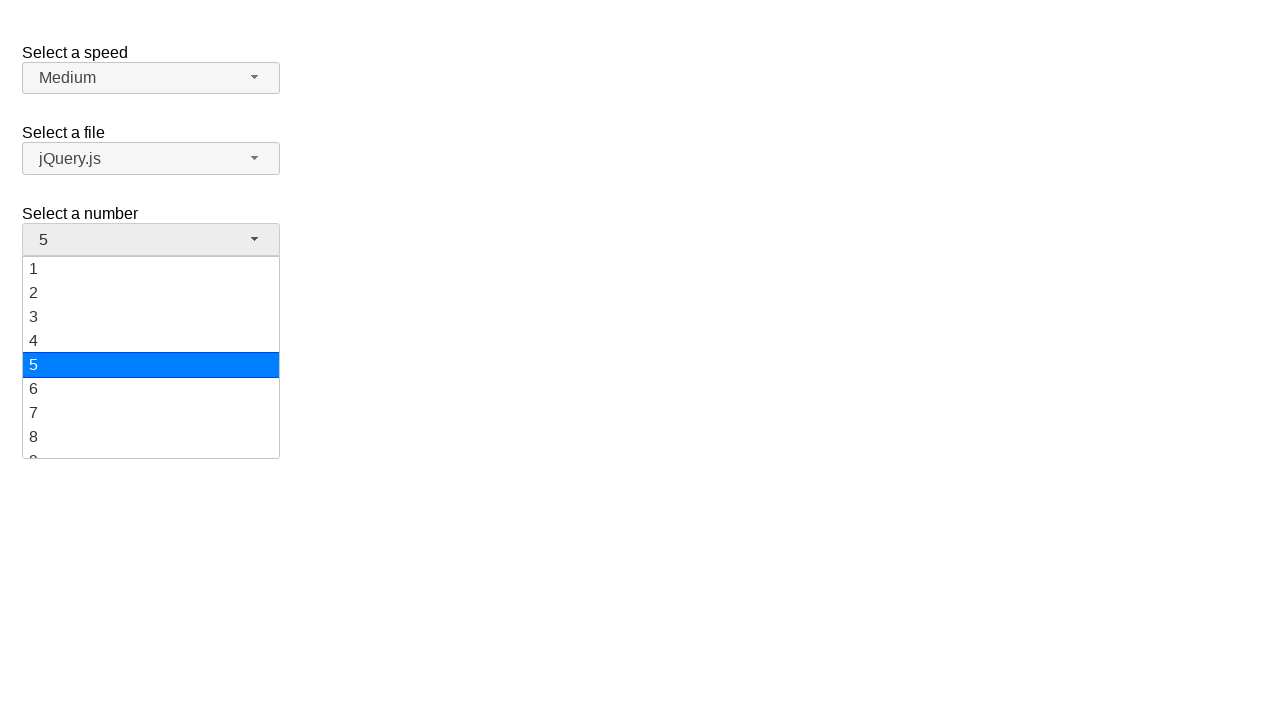

Dropdown menu loaded with number options
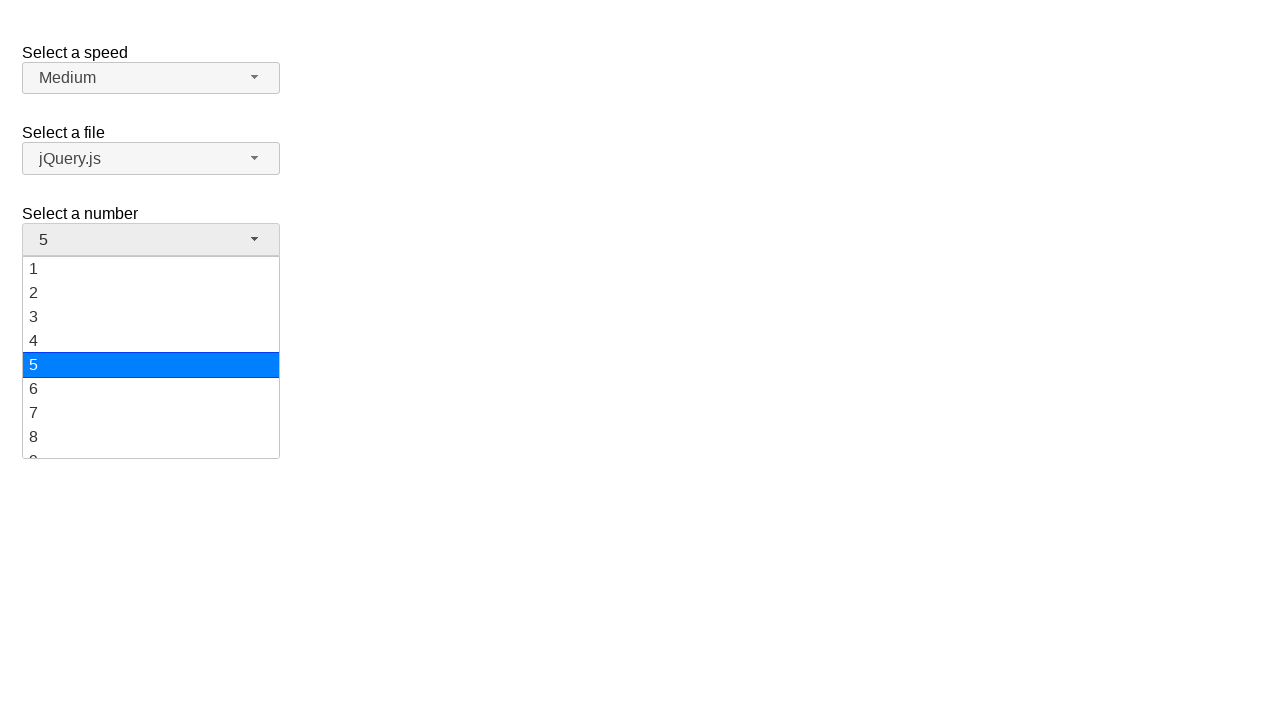

Selected value '15' from the dropdown at (151, 357) on xpath=//ul[@id='number-menu']//div[text()='15']
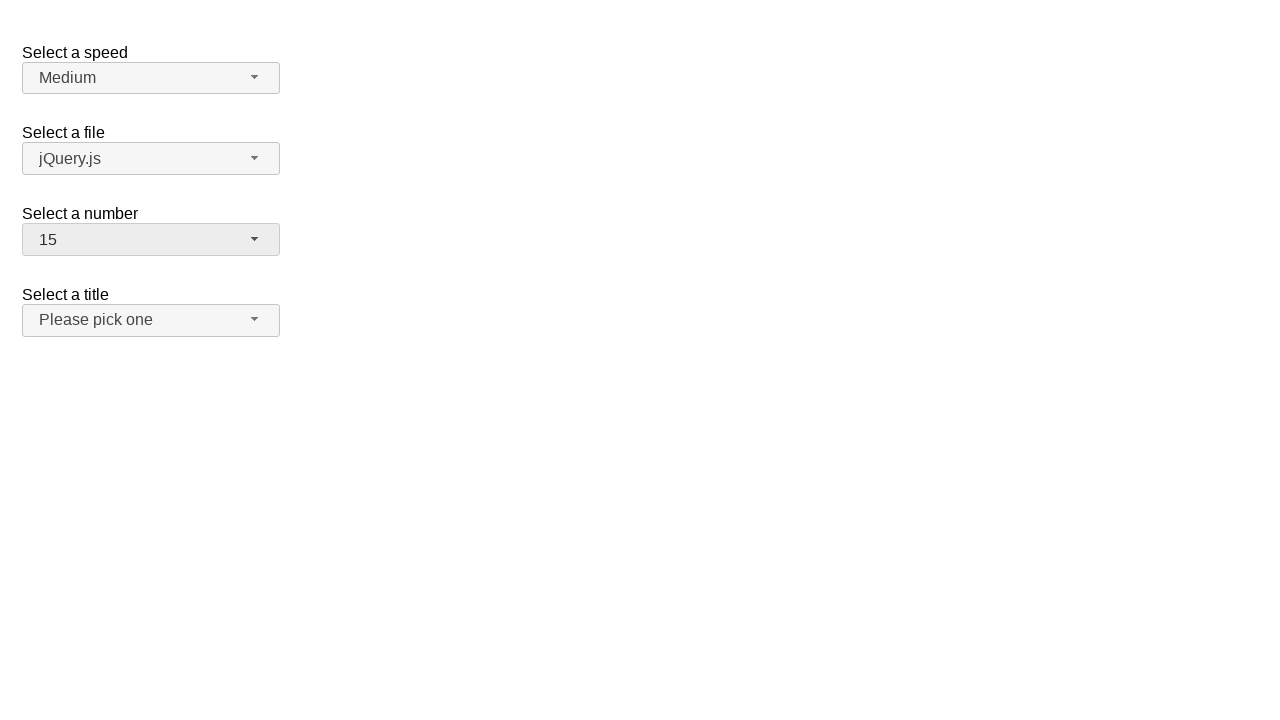

Verified that '15' is now displayed as the selected value
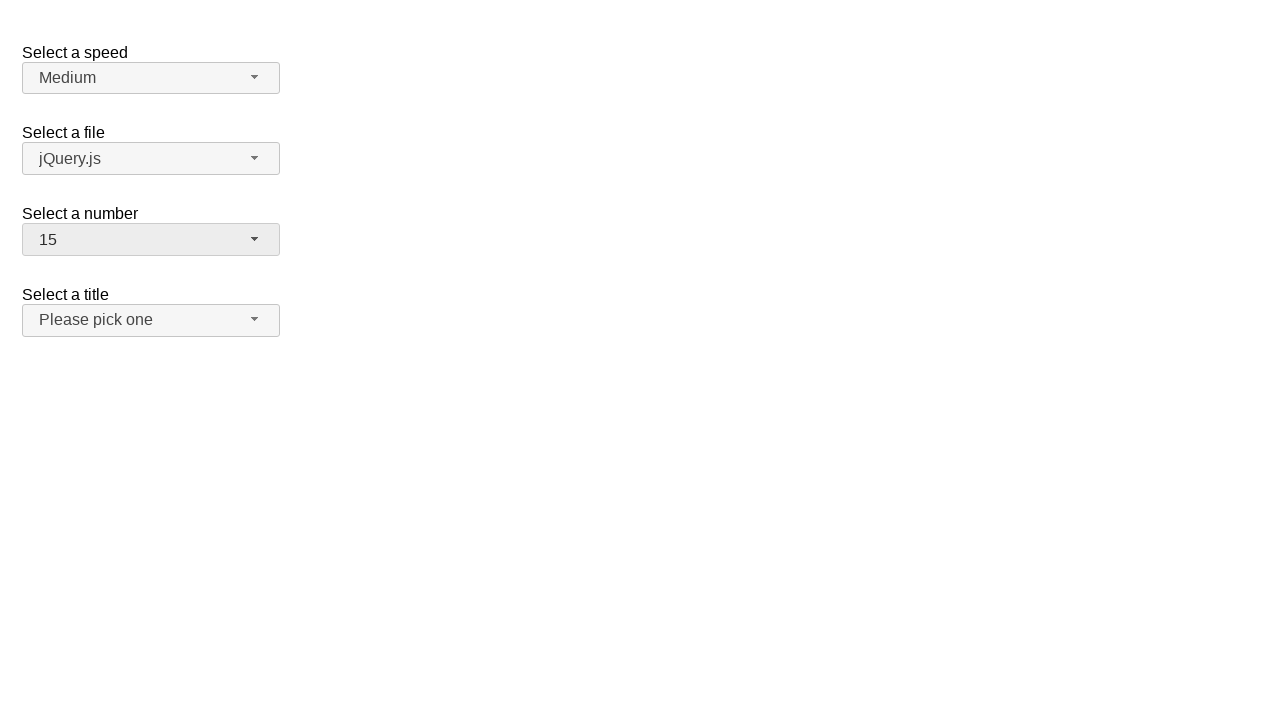

Clicked the dropdown button to open the menu for the third time at (255, 239) on xpath=//span[@id='number-button']/span[contains(@class,'ui-selectmenu-icon')]
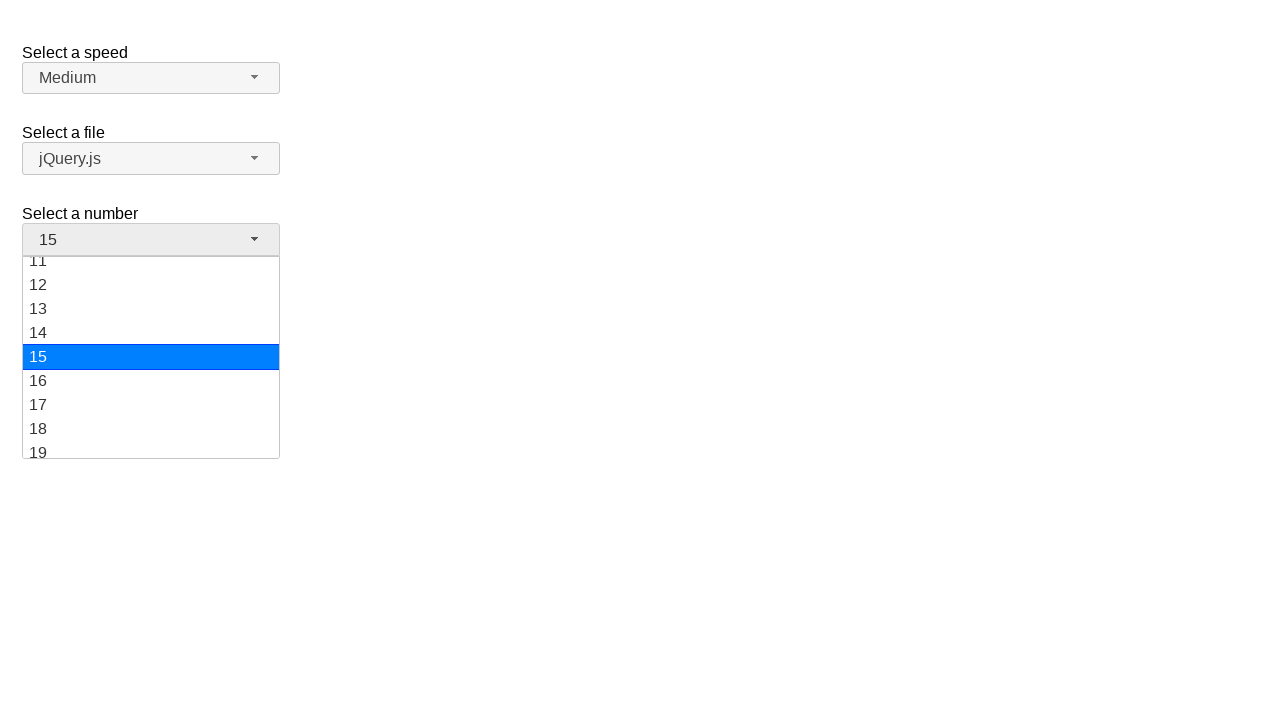

Dropdown menu loaded with number options
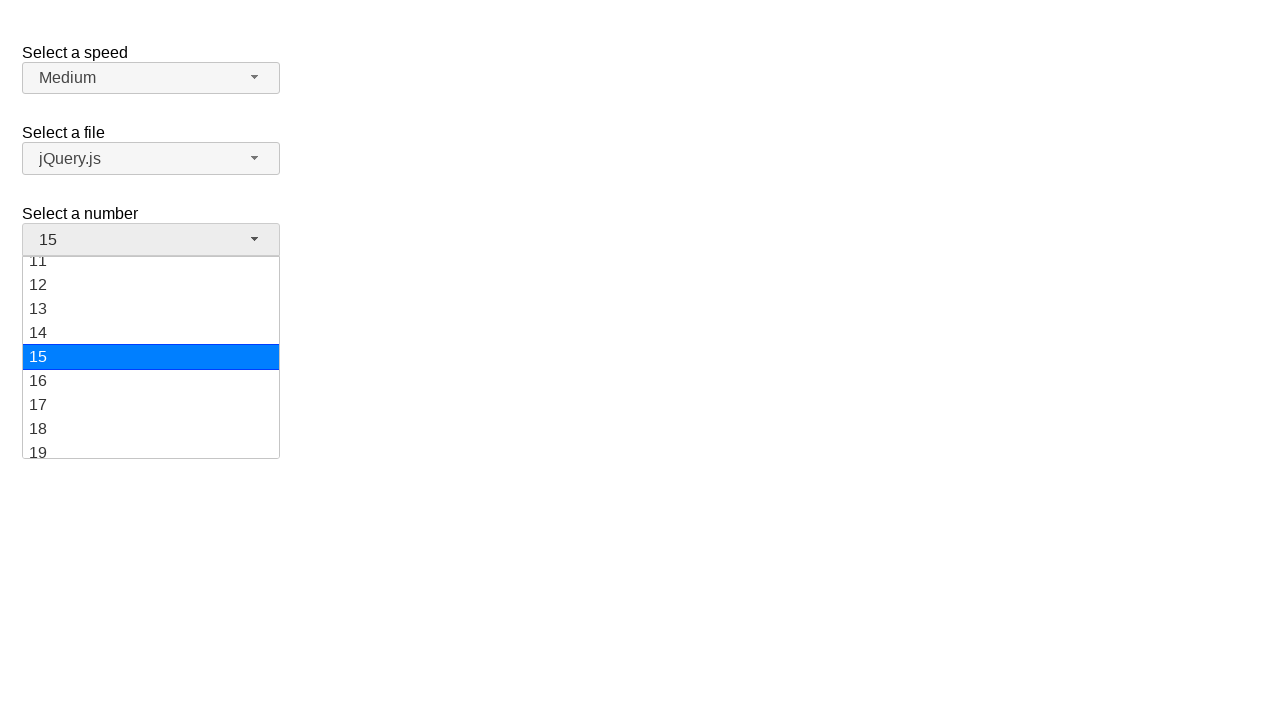

Selected value '3' from the dropdown at (151, 317) on xpath=//ul[@id='number-menu']//div[text()='3']
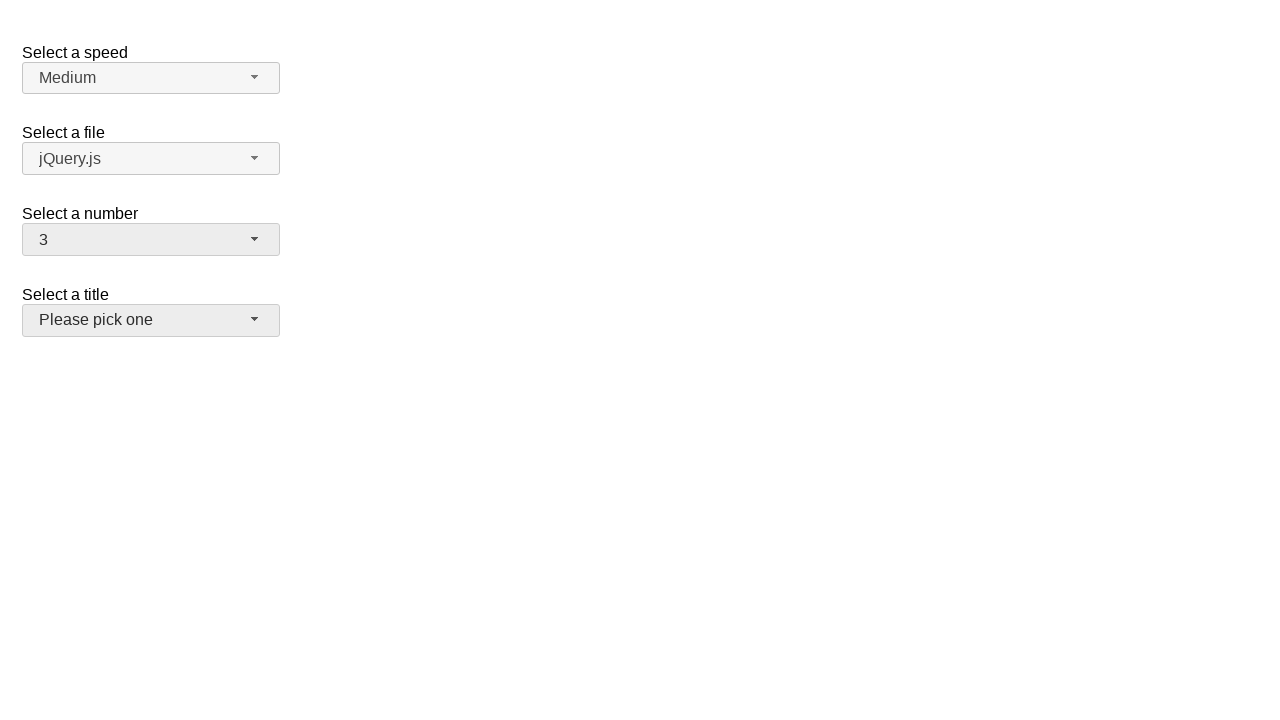

Verified that '3' is now displayed as the selected value
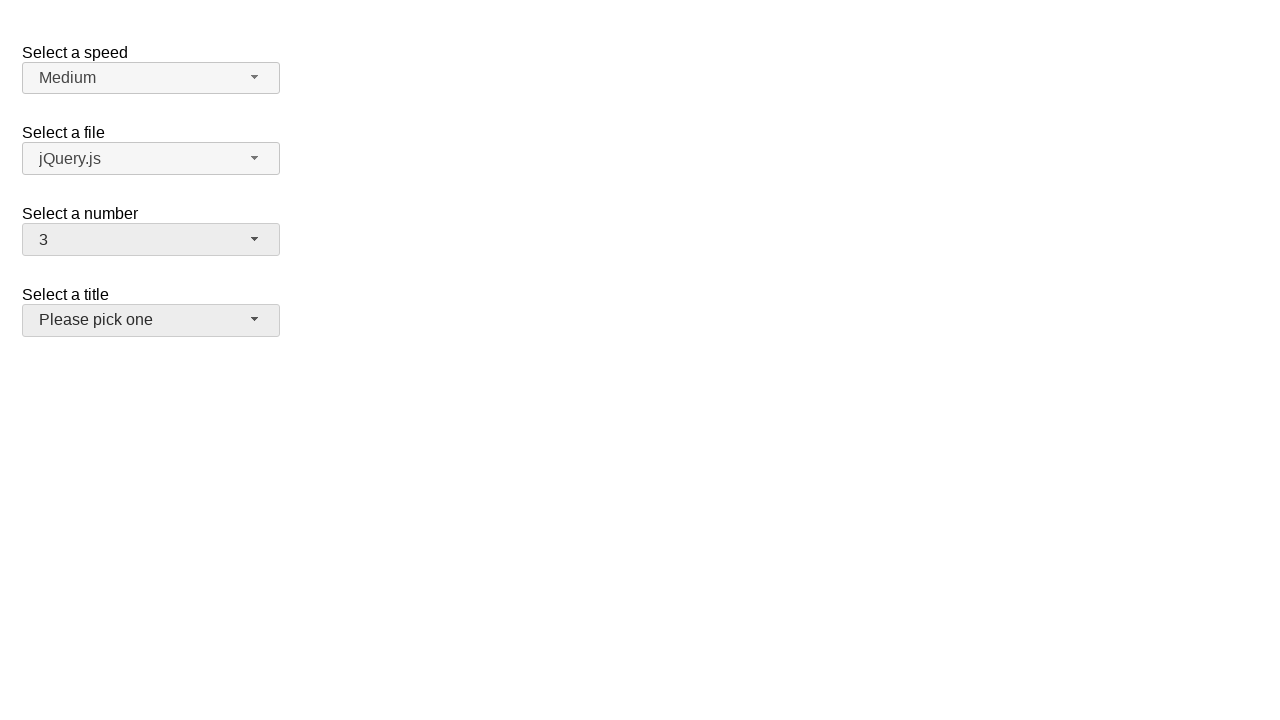

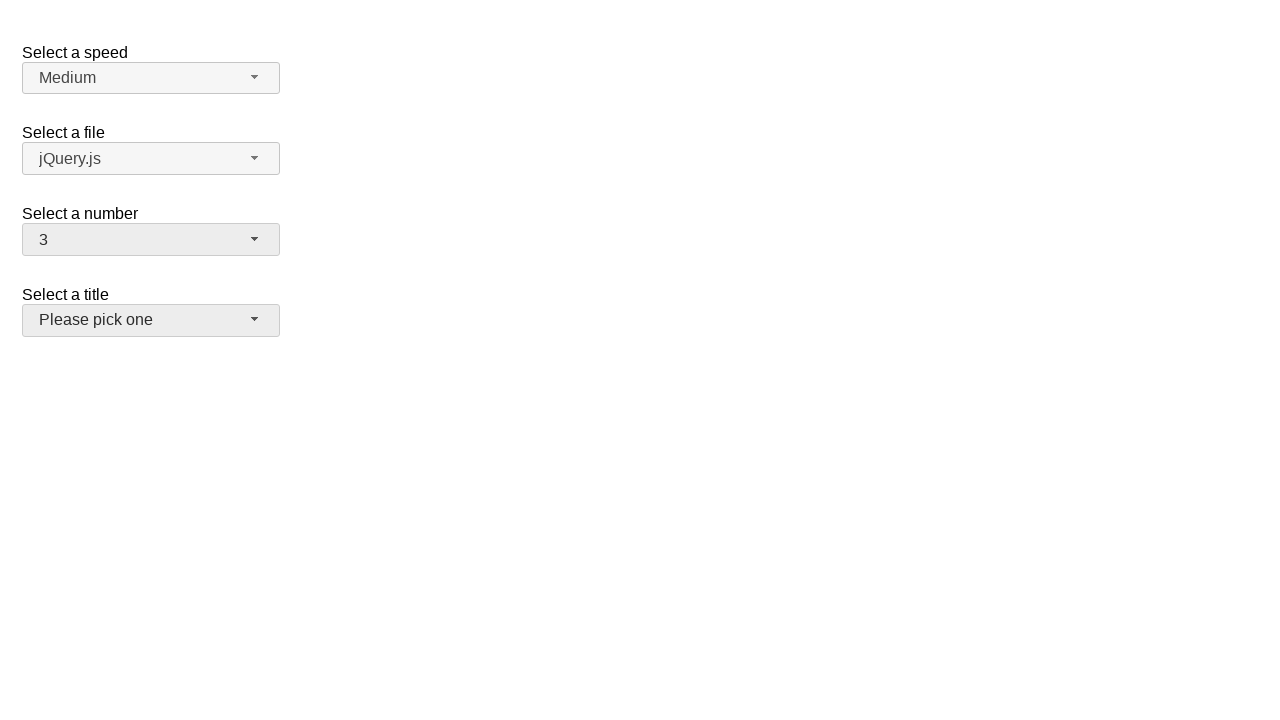